Tests Ajio.com search and filter functionality by searching for "bags", then applying gender filter (Men) and category filter (Men - Fashion Bags) to narrow down results.

Starting URL: https://www.ajio.com/

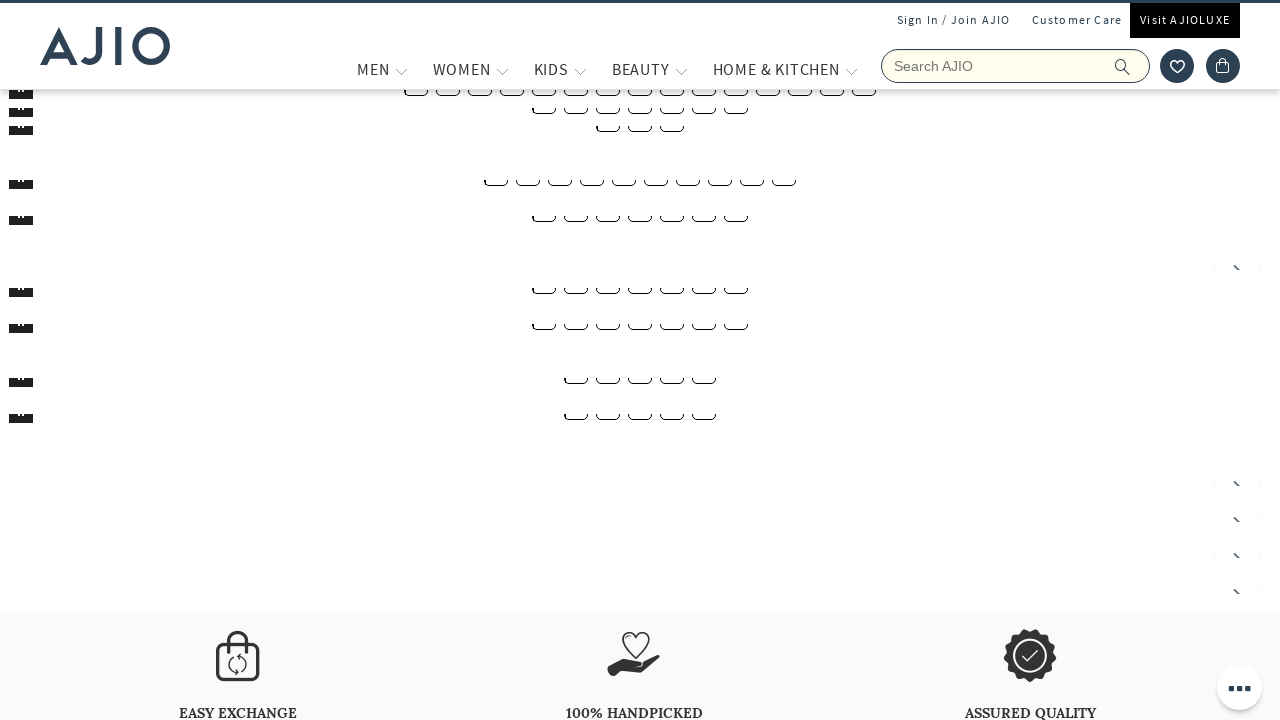

Filled search field with 'bags' on input[name='searchVal']
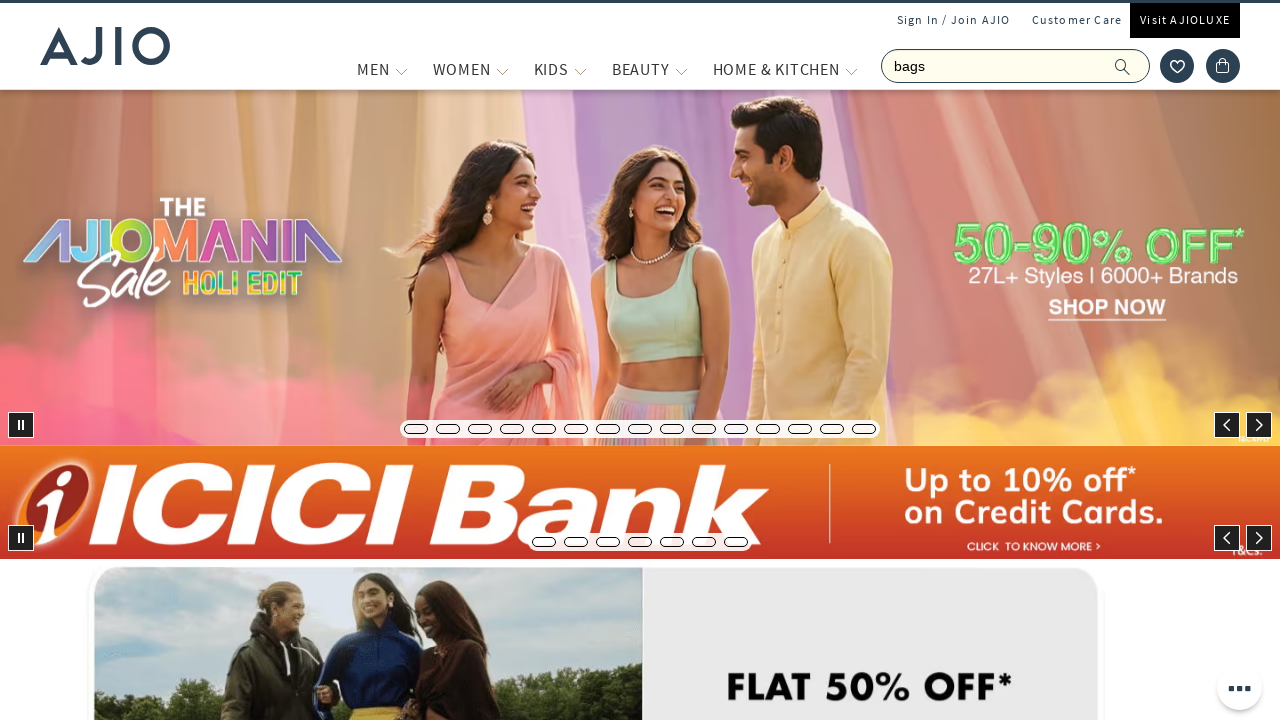

Pressed Enter to submit search for 'bags' on input[name='searchVal']
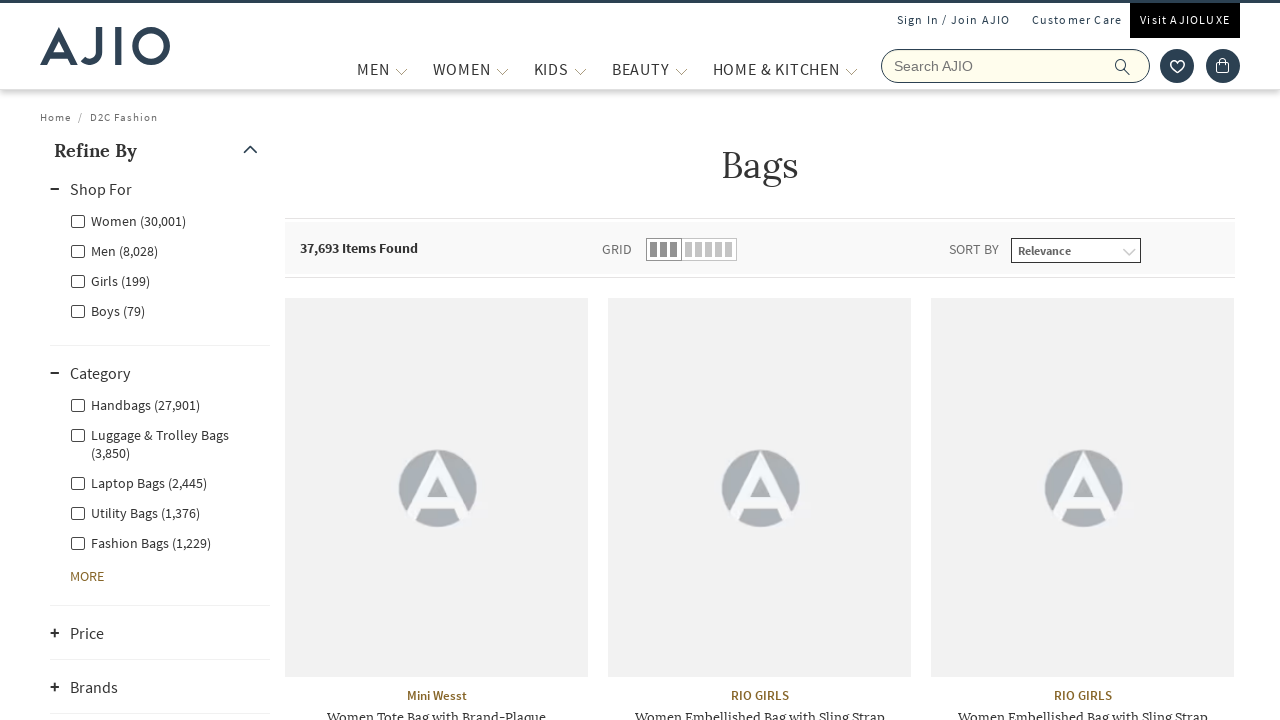

Search results loaded (networkidle)
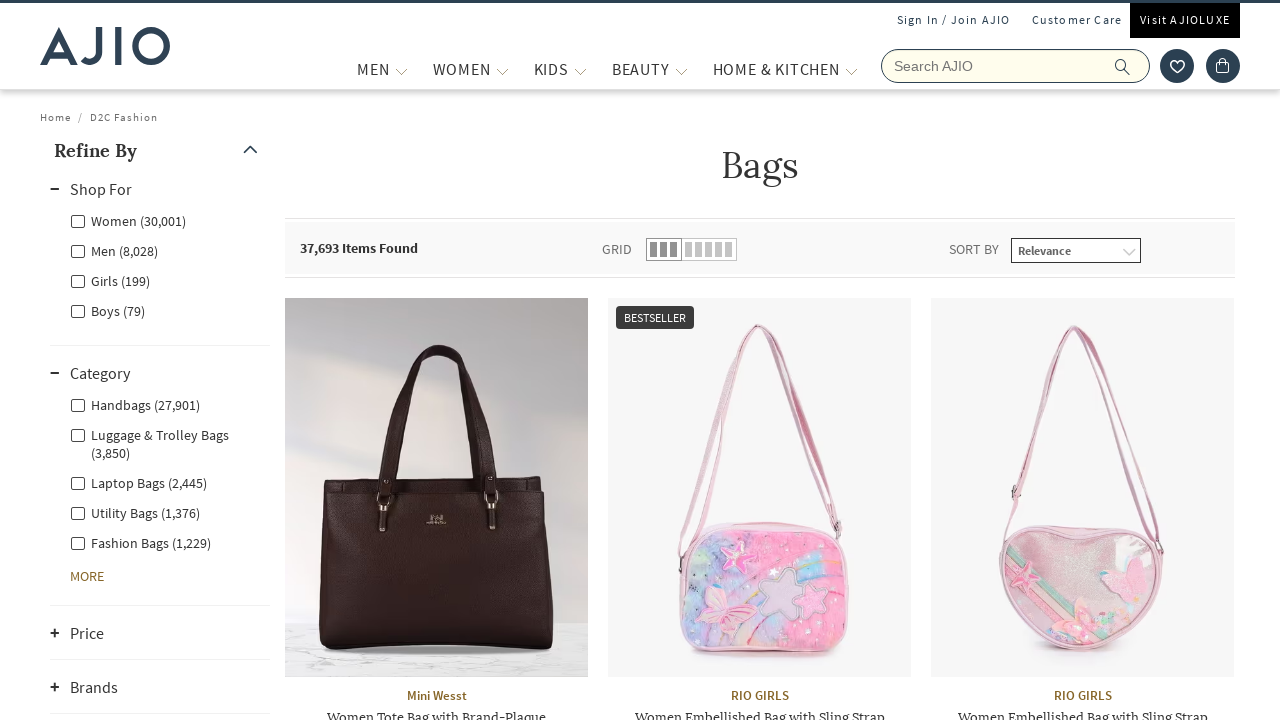

Clicked on Men gender filter at (114, 250) on label.facet-linkname-genderfilter.facet-linkname-Men
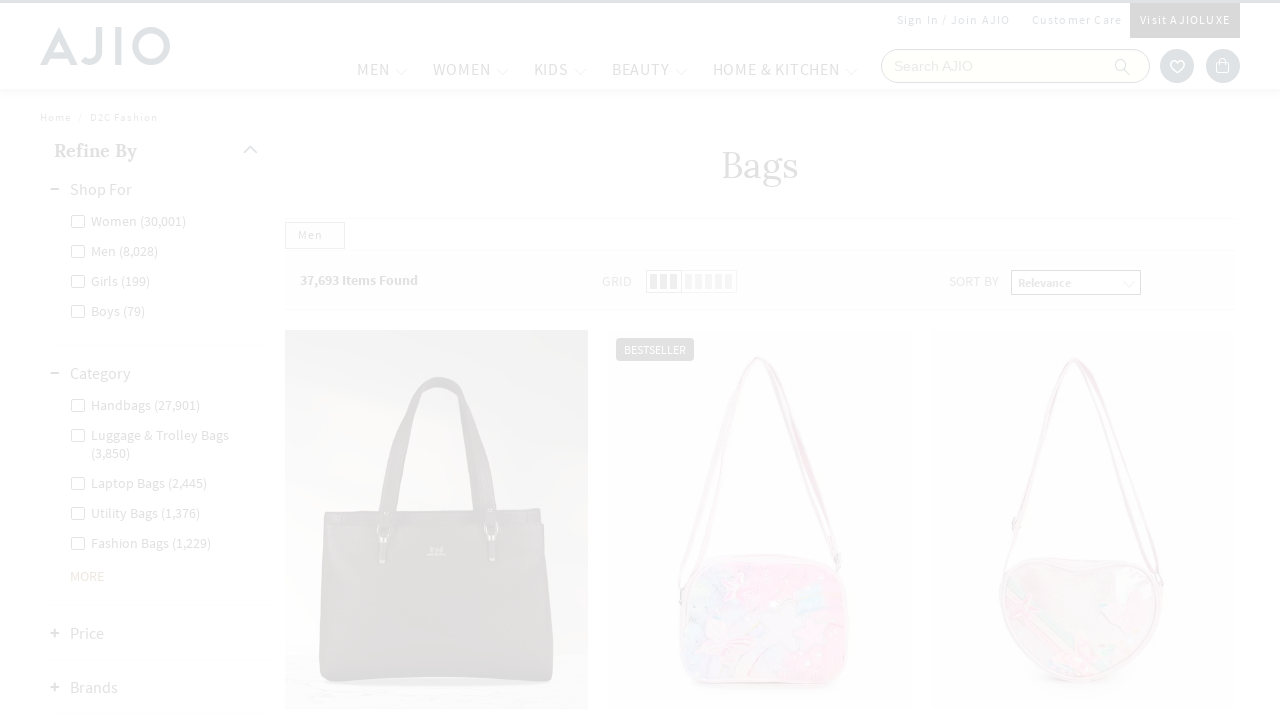

Waited 3 seconds for Men gender filter to apply
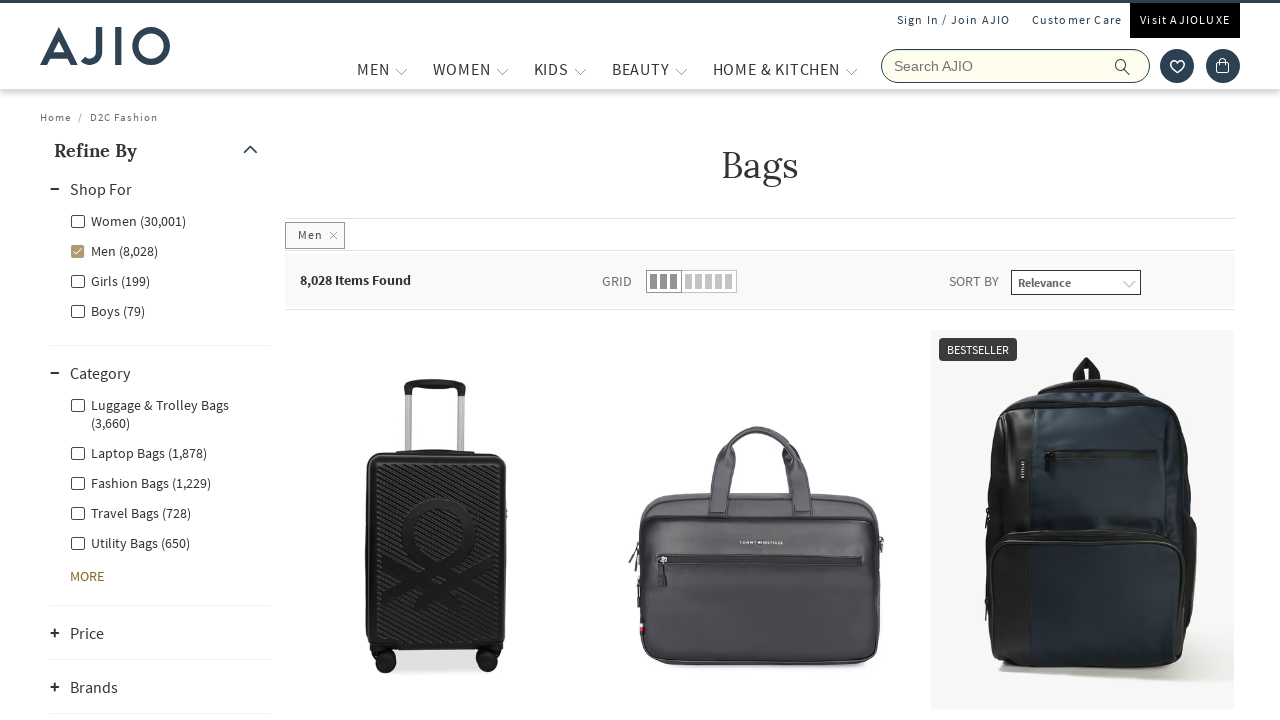

Clicked on Men - Fashion Bags category filter at (140, 482) on label[for='Men - Fashion Bags']
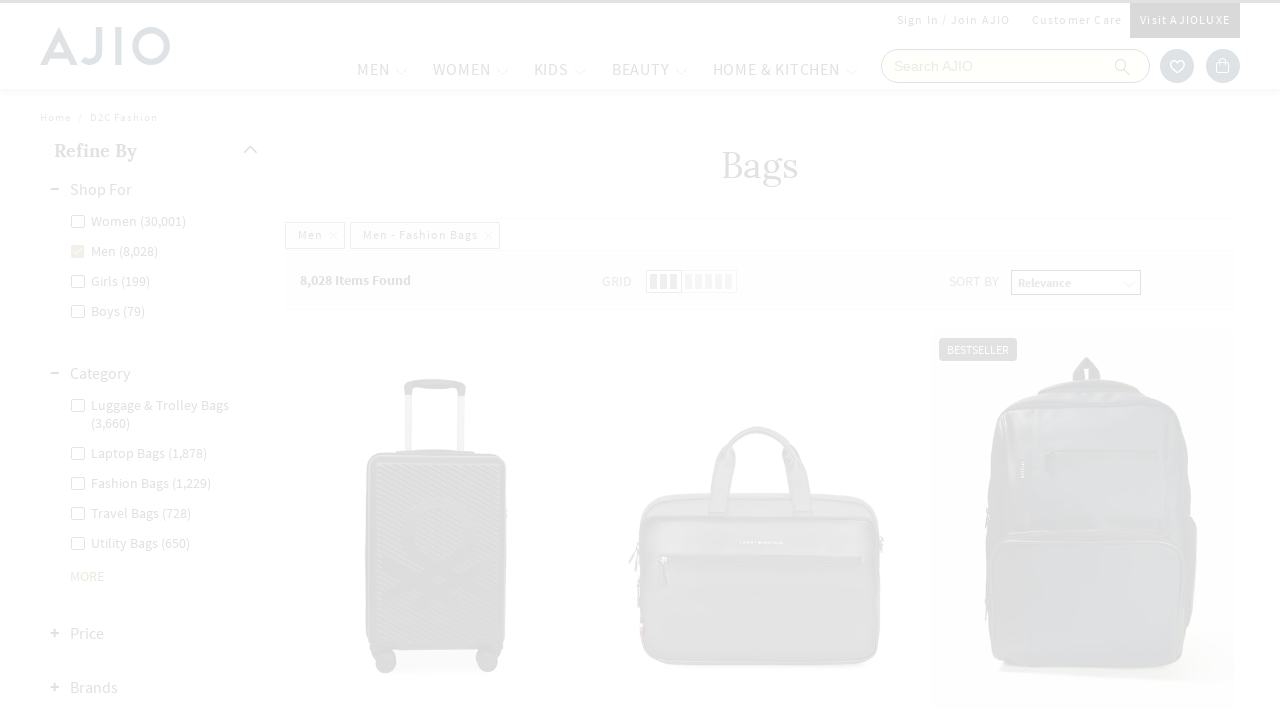

Filtered results loaded with brand elements visible
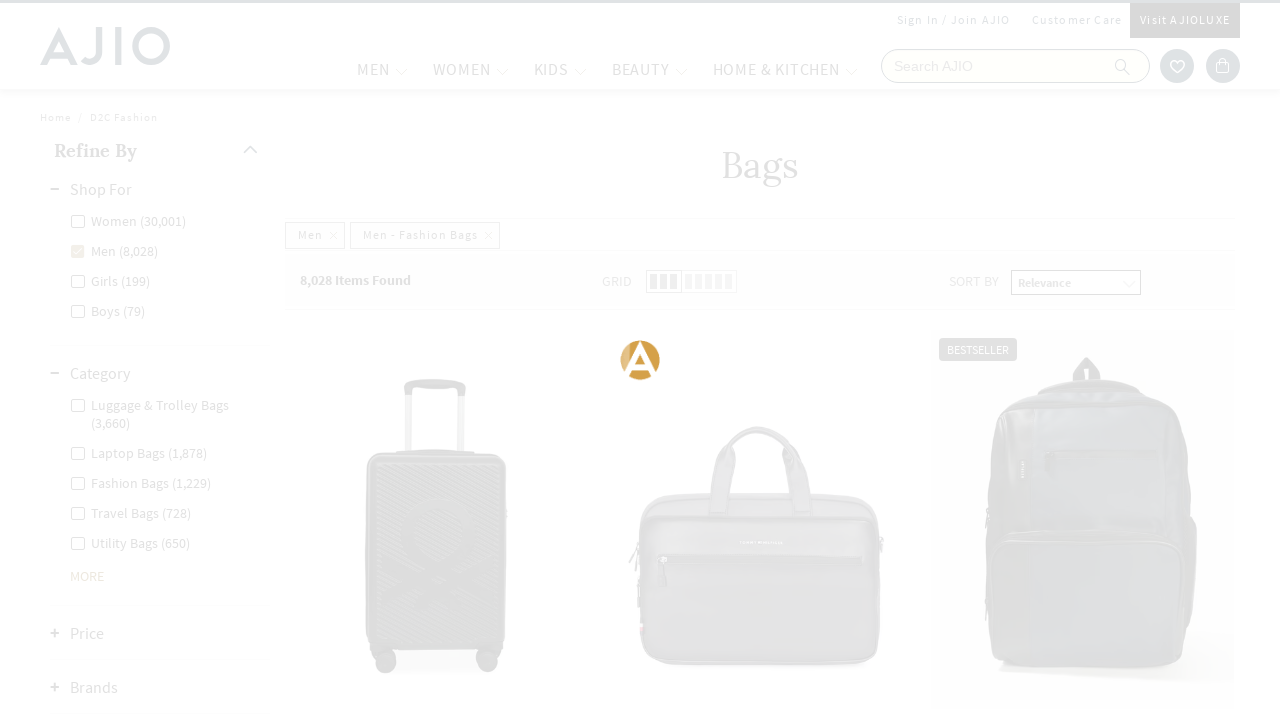

Product results verified with product name elements visible
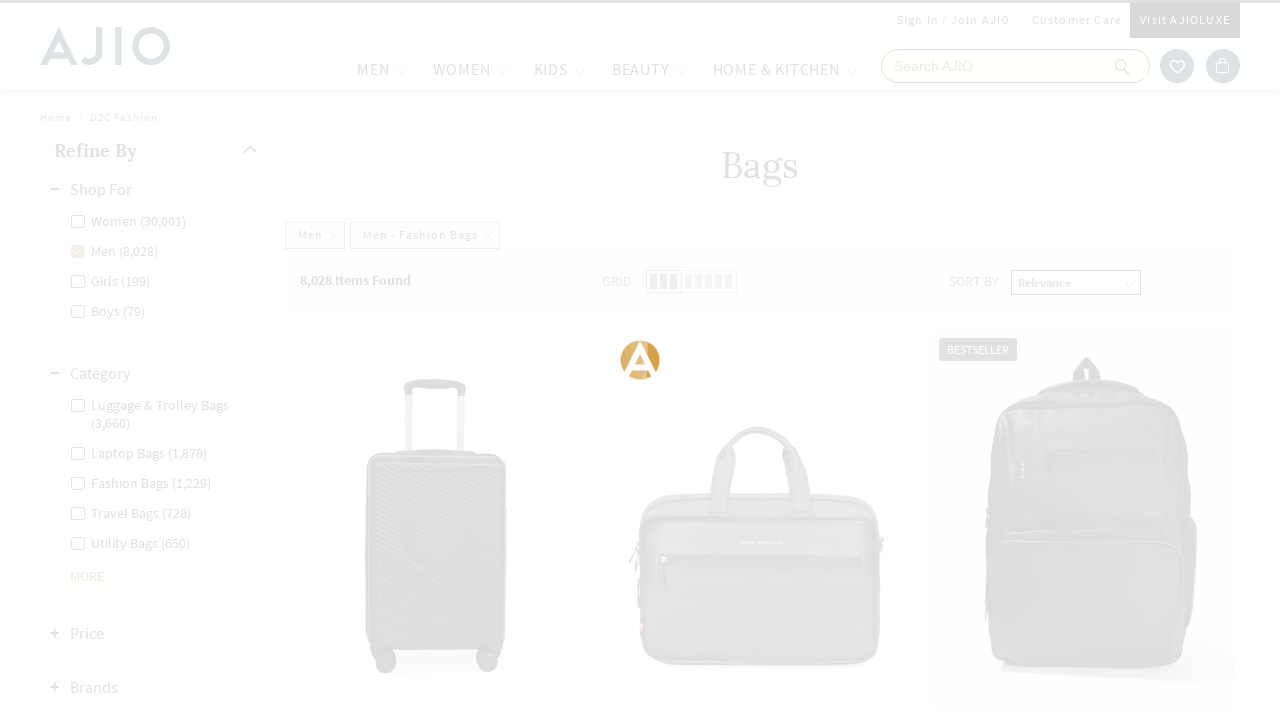

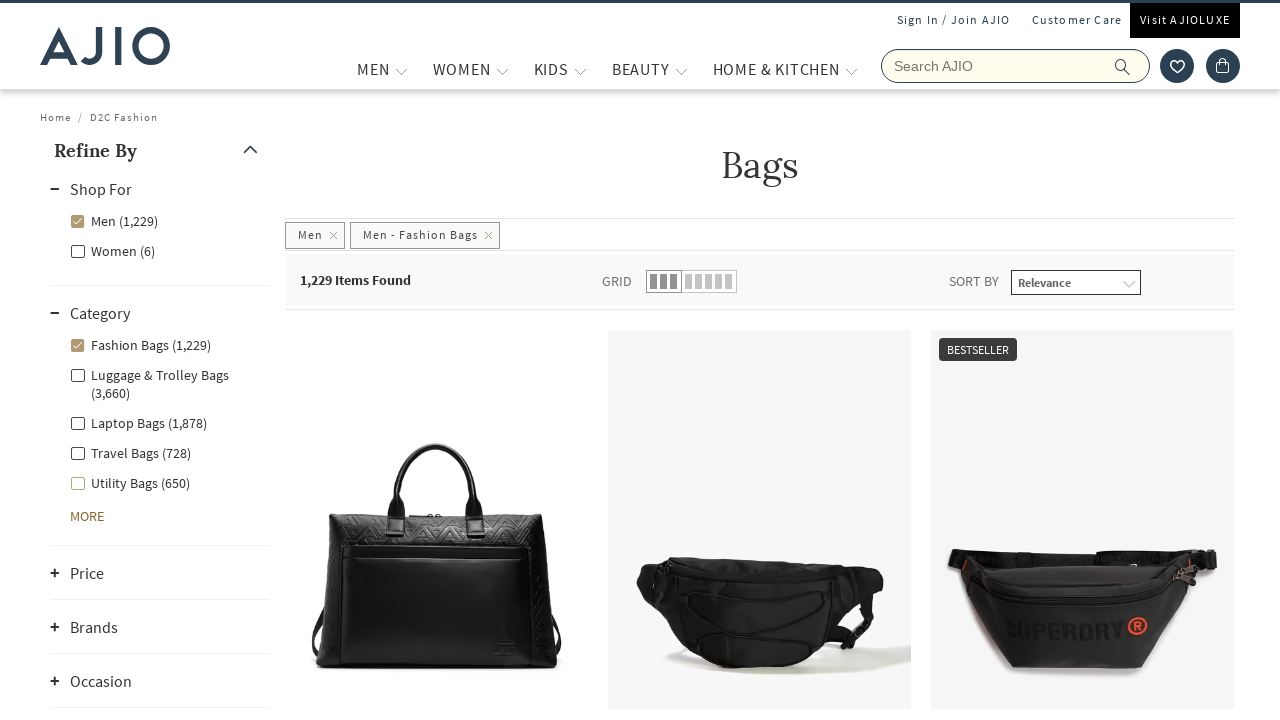